Tests JavaScript alert handling by clicking a button that triggers an alert and then accepting/dismissing the alert dialog

Starting URL: https://demoqa.com/alerts

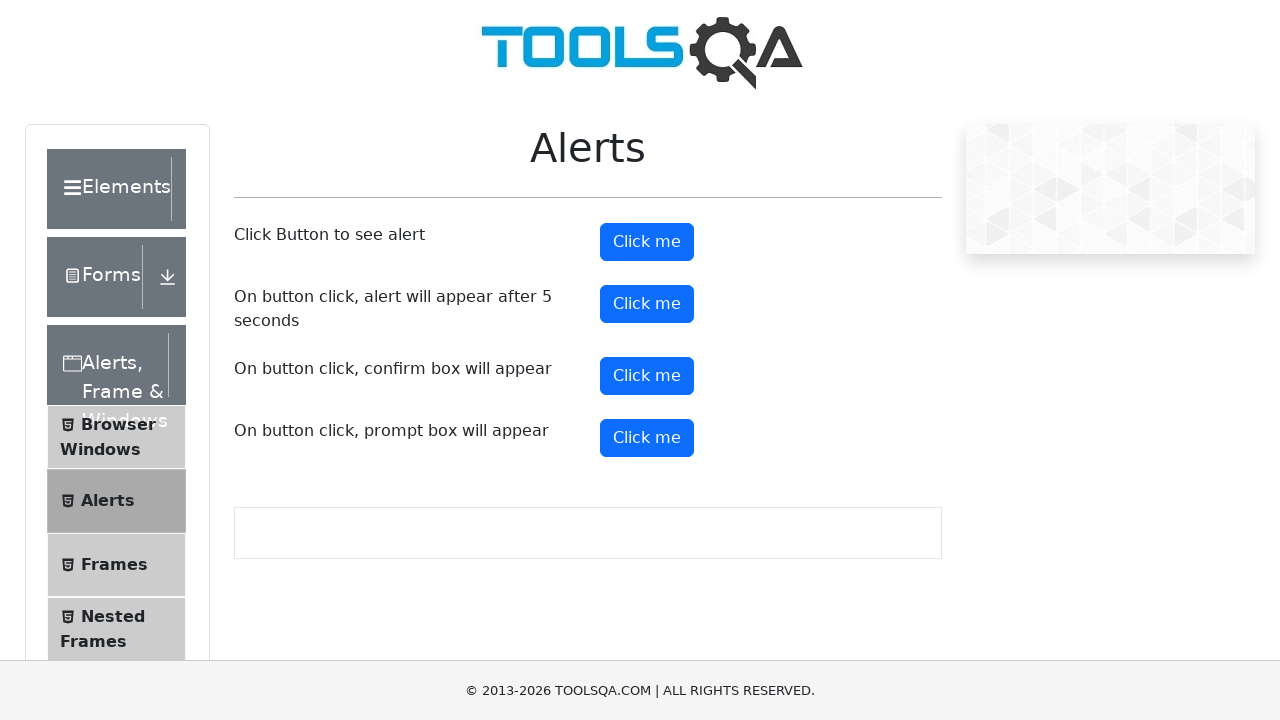

Clicked alert button to trigger JavaScript alert at (647, 242) on #alertButton
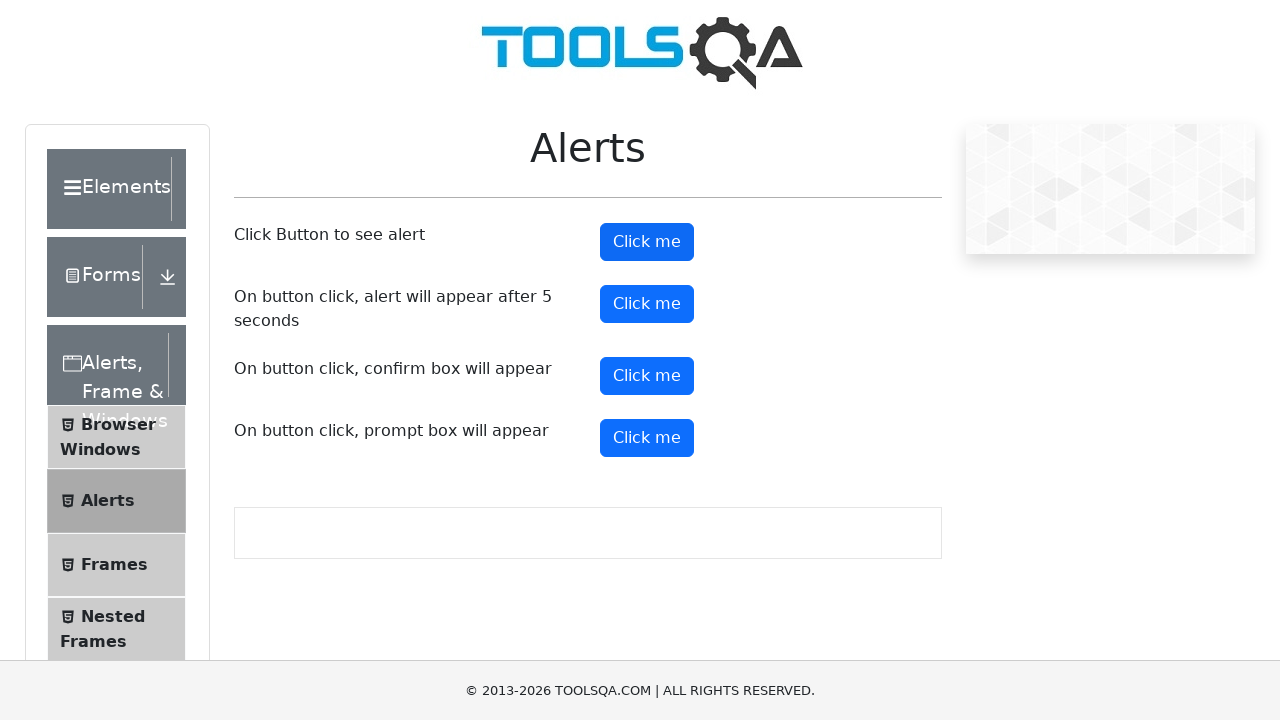

Set up dialog handler to accept alerts
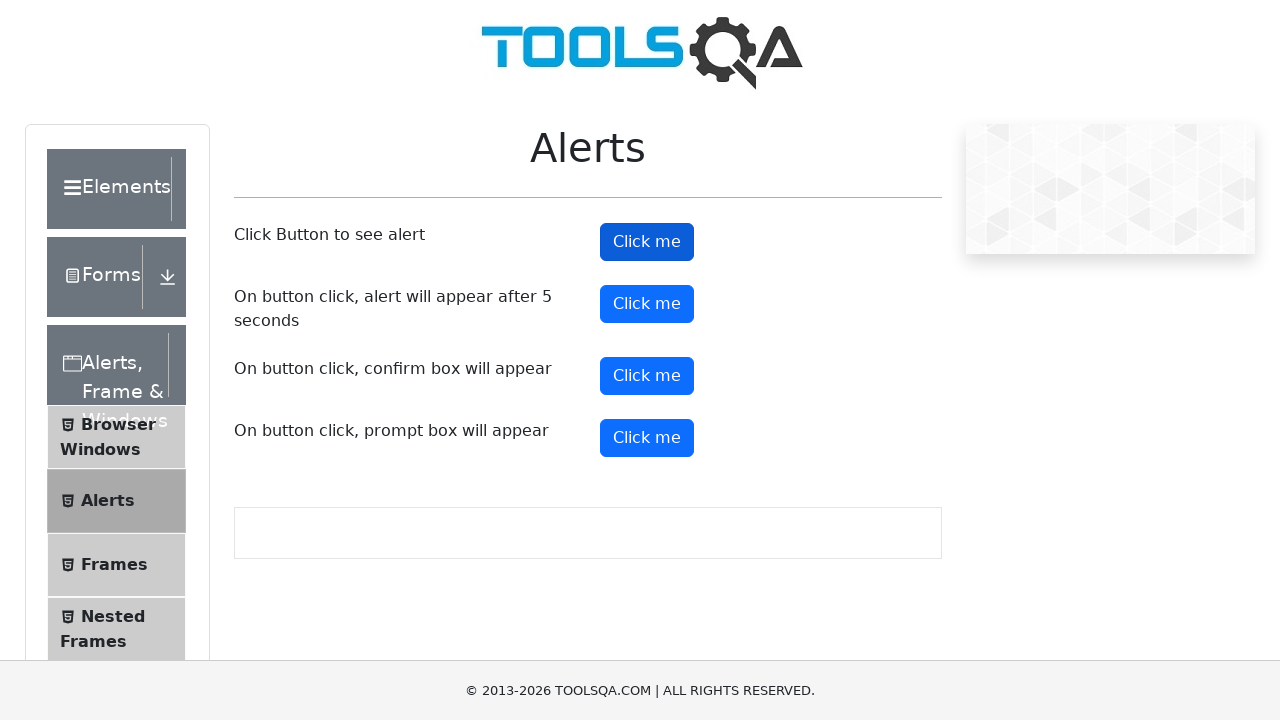

Registered handle_dialog function as dialog event listener
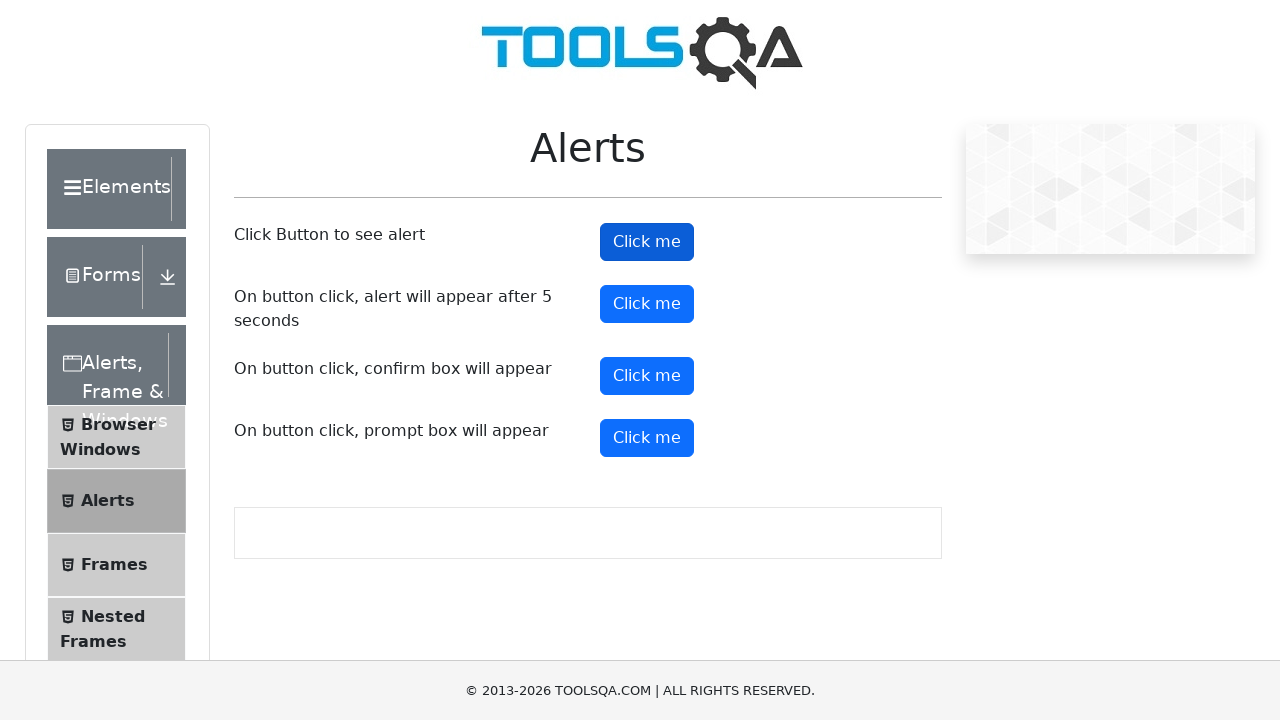

Clicked alert button again to trigger alert and verify dialog handling at (647, 242) on #alertButton
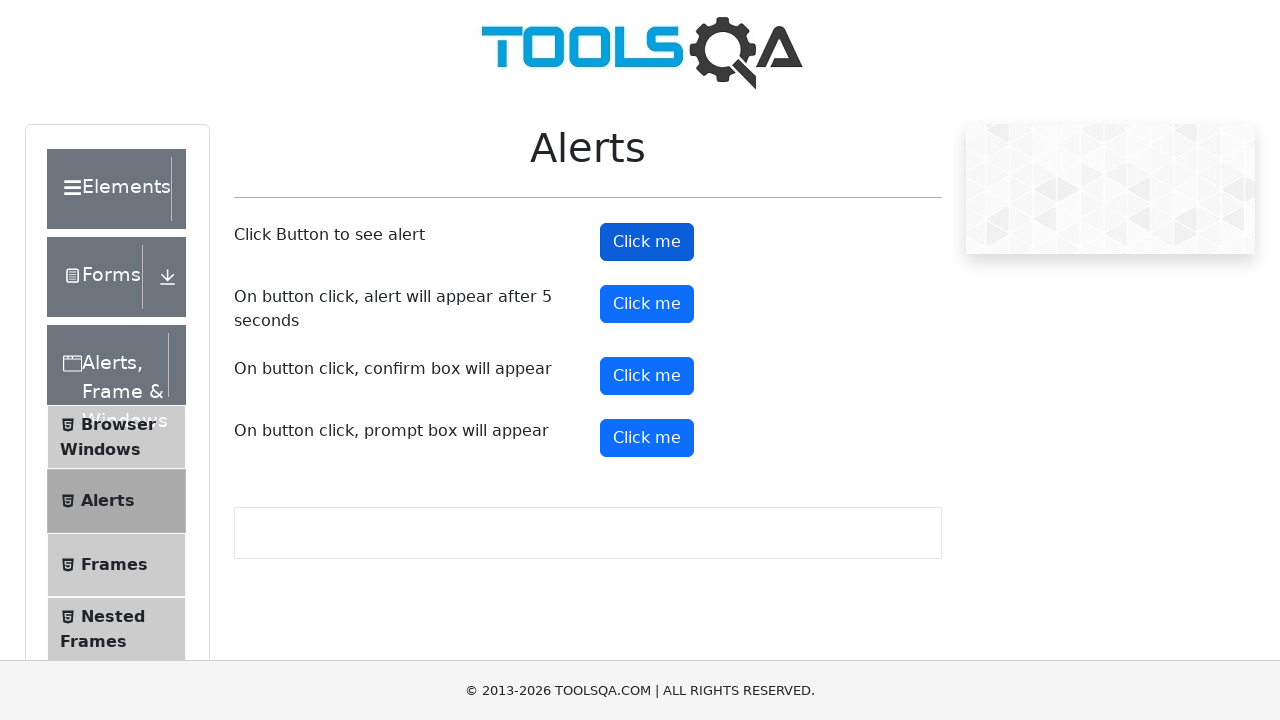

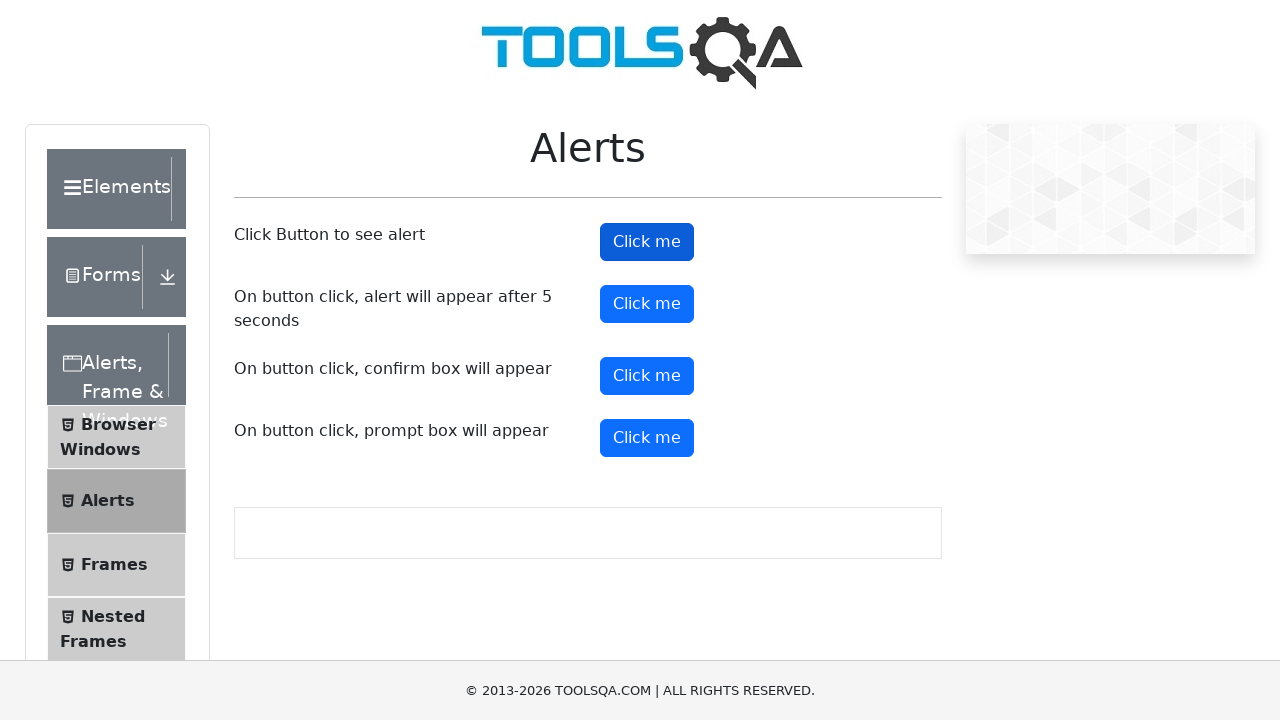